Tests multi-window handling by opening Gmail help links in new tabs, switching between windows to get their titles, then returning to the main window to fill in an email field

Starting URL: https://gmail.com

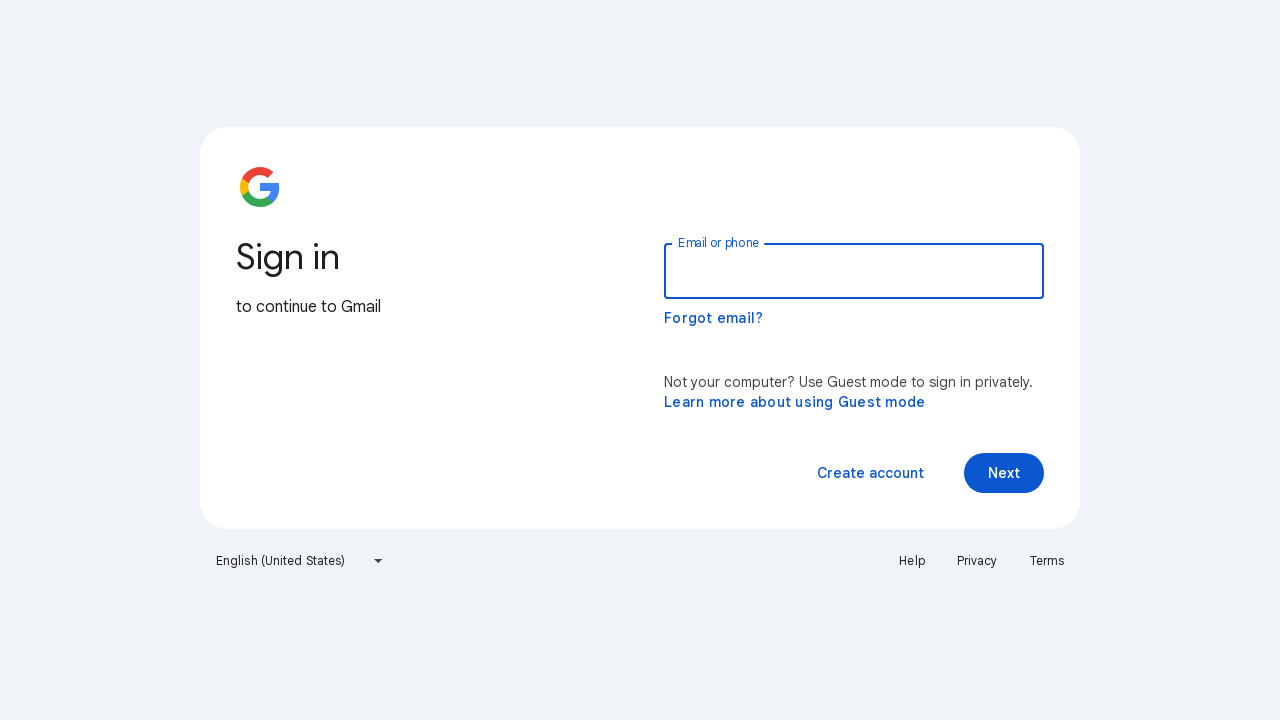

Navigated to Google Mail Help page in new tab
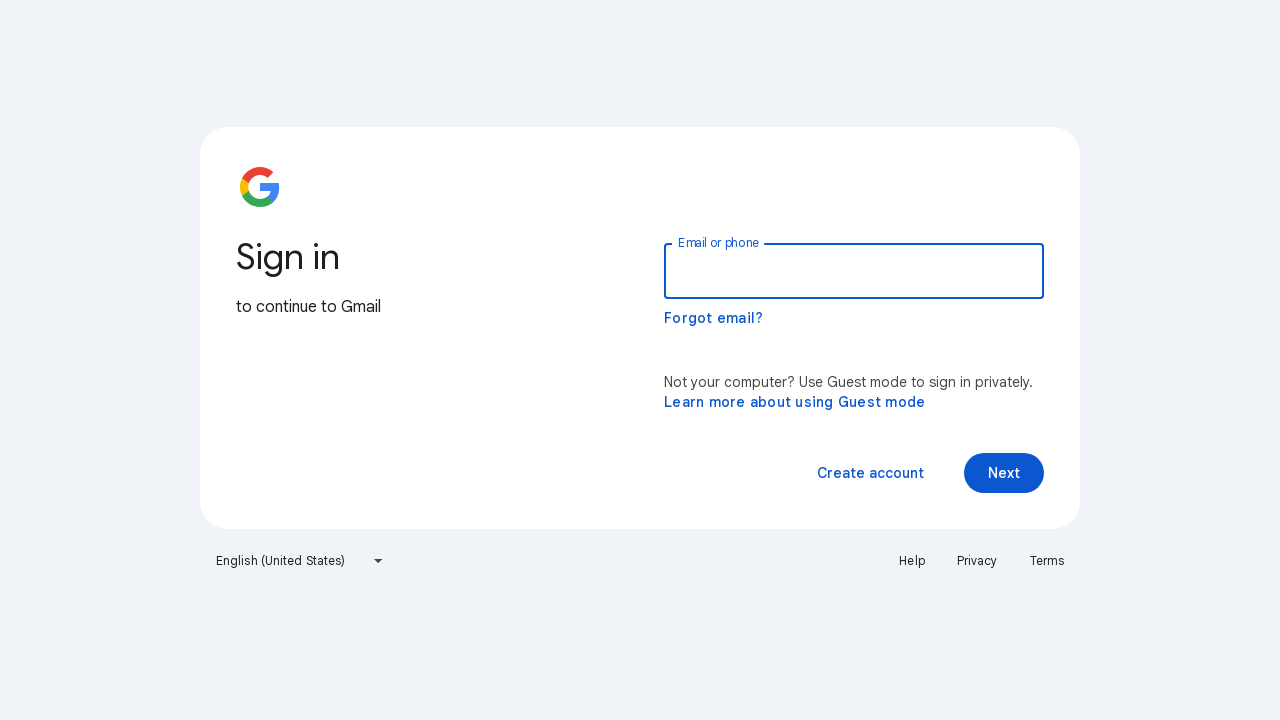

Retrieved Help page title: Gmail Help
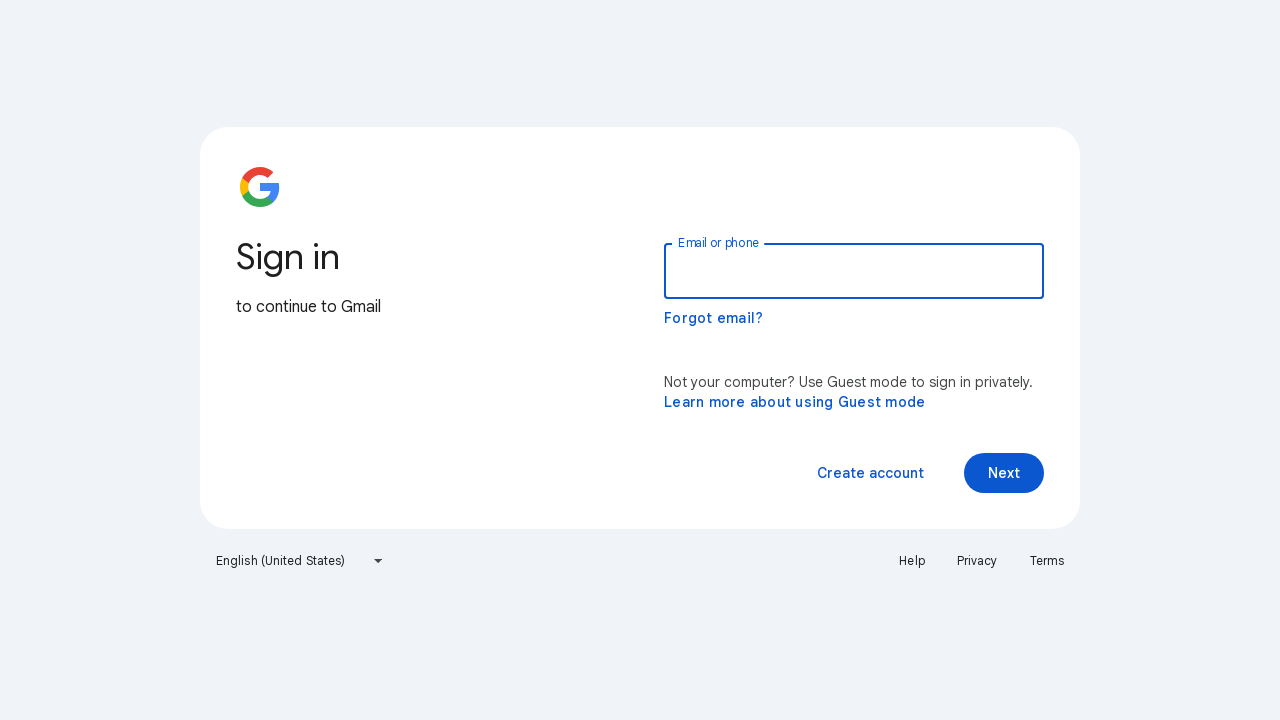

Navigated to Google Privacy Policy page in new tab
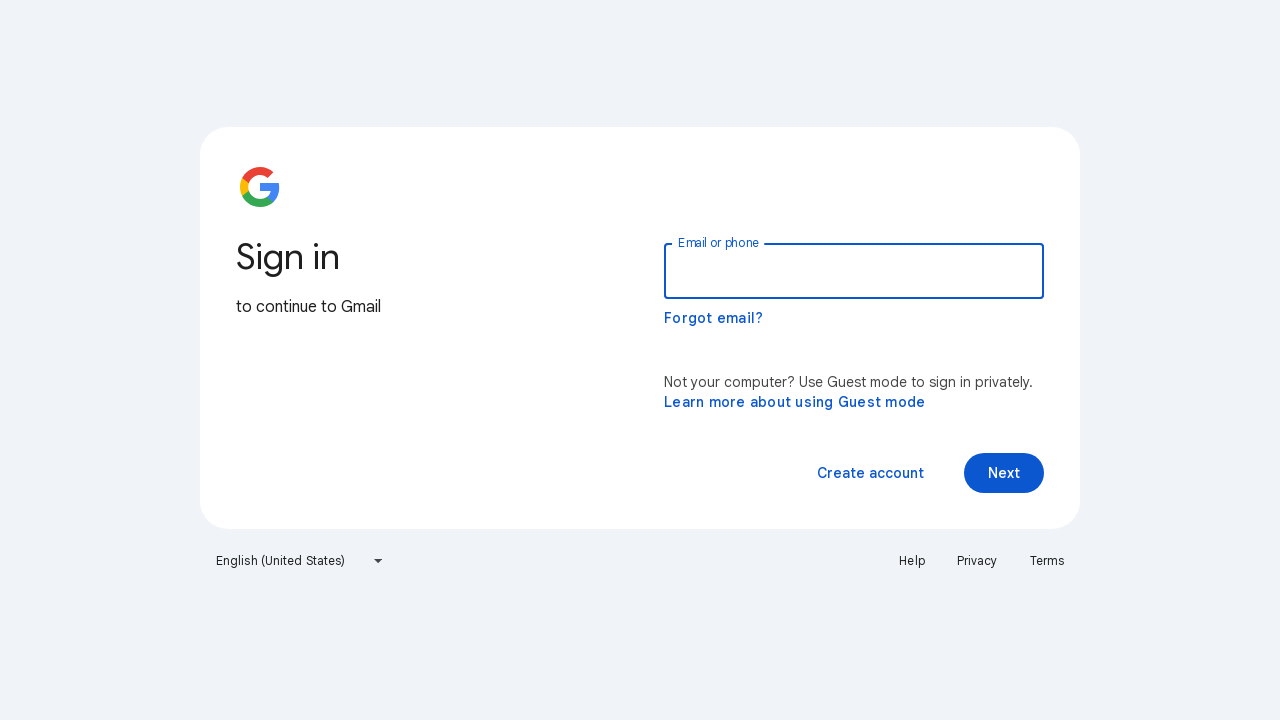

Retrieved Privacy page title: Privacy Policy – Privacy & Terms – Google
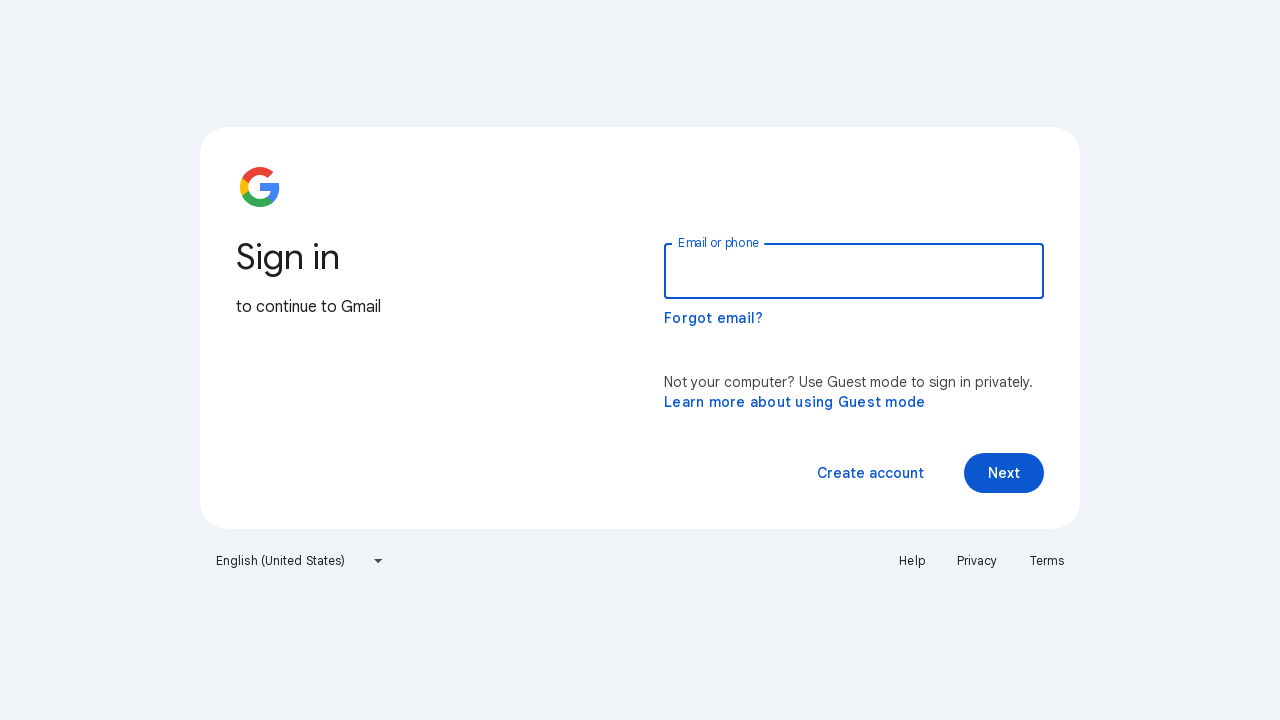

Navigated to Google Terms of Service page in new tab
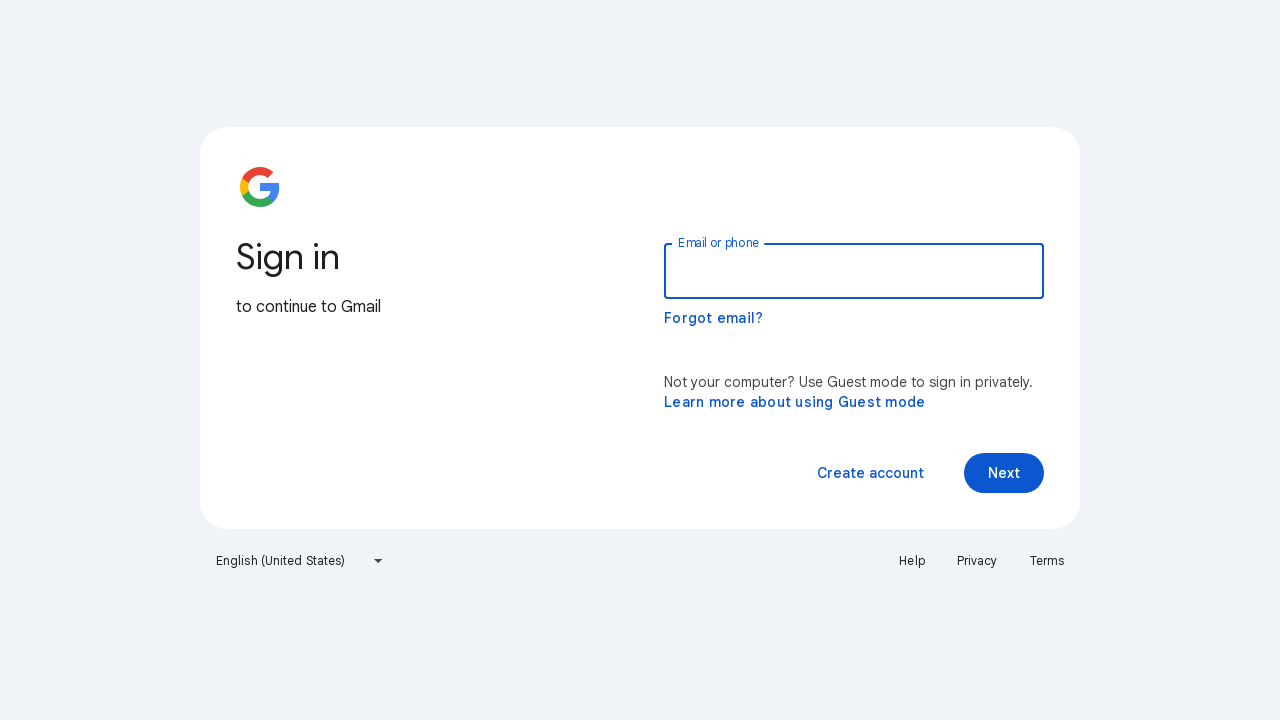

Retrieved Terms page title: Google Terms of Service – Privacy & Terms – Google
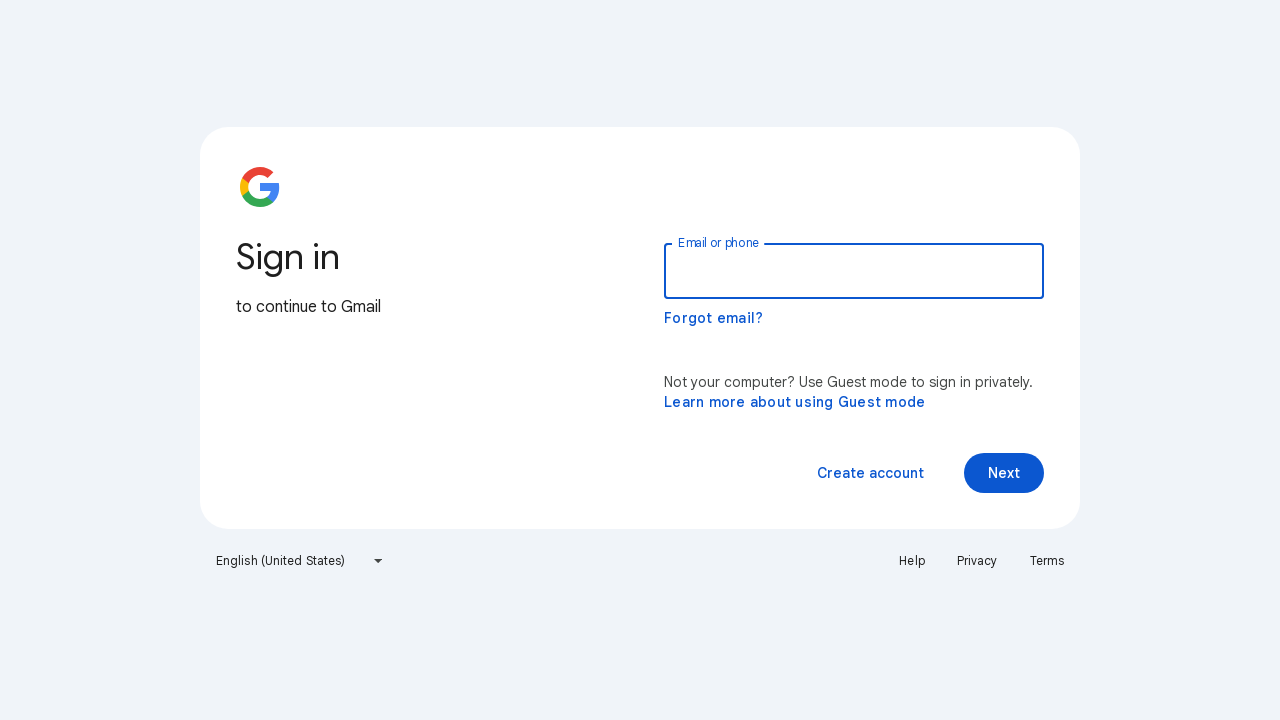

Filled email field with 'testuser2024@gmail.com' on main Gmail page on #identifierId
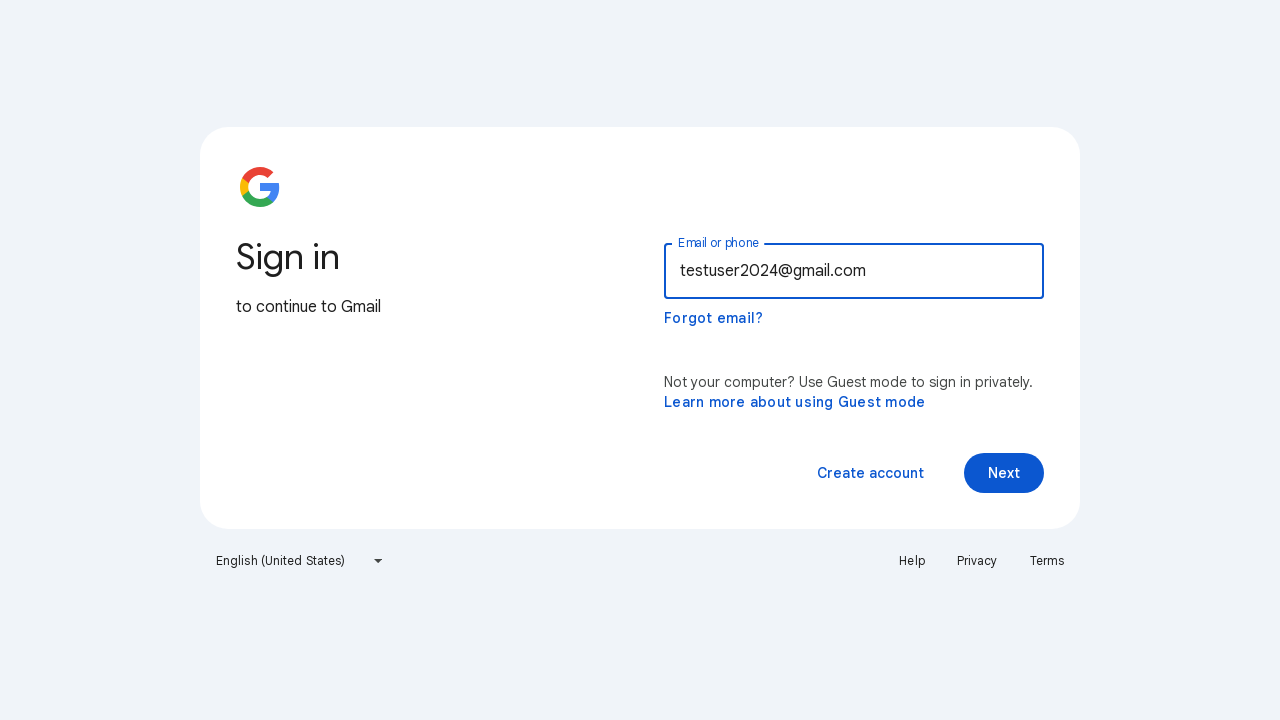

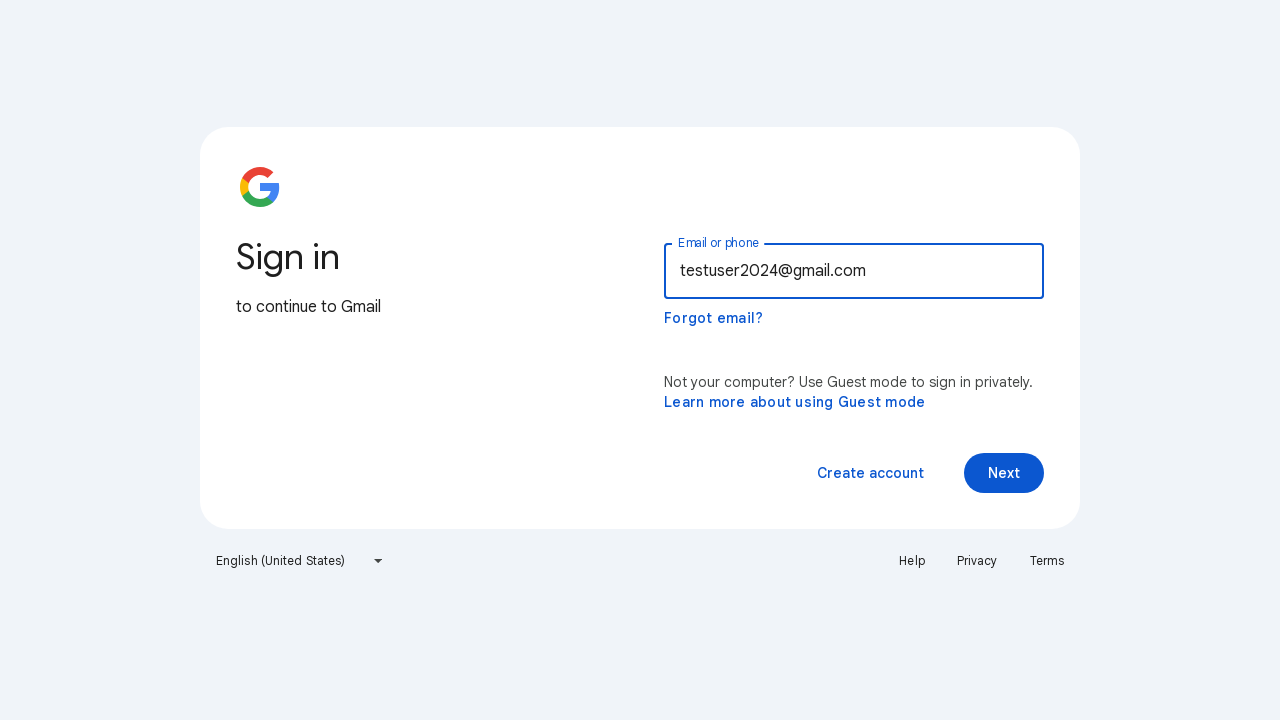